Tests dropdown menu functionality by selecting "India" from a country dropdown on the GlobalSQA demo site

Starting URL: https://www.globalsqa.com/demo-site/select-dropdown-menu/

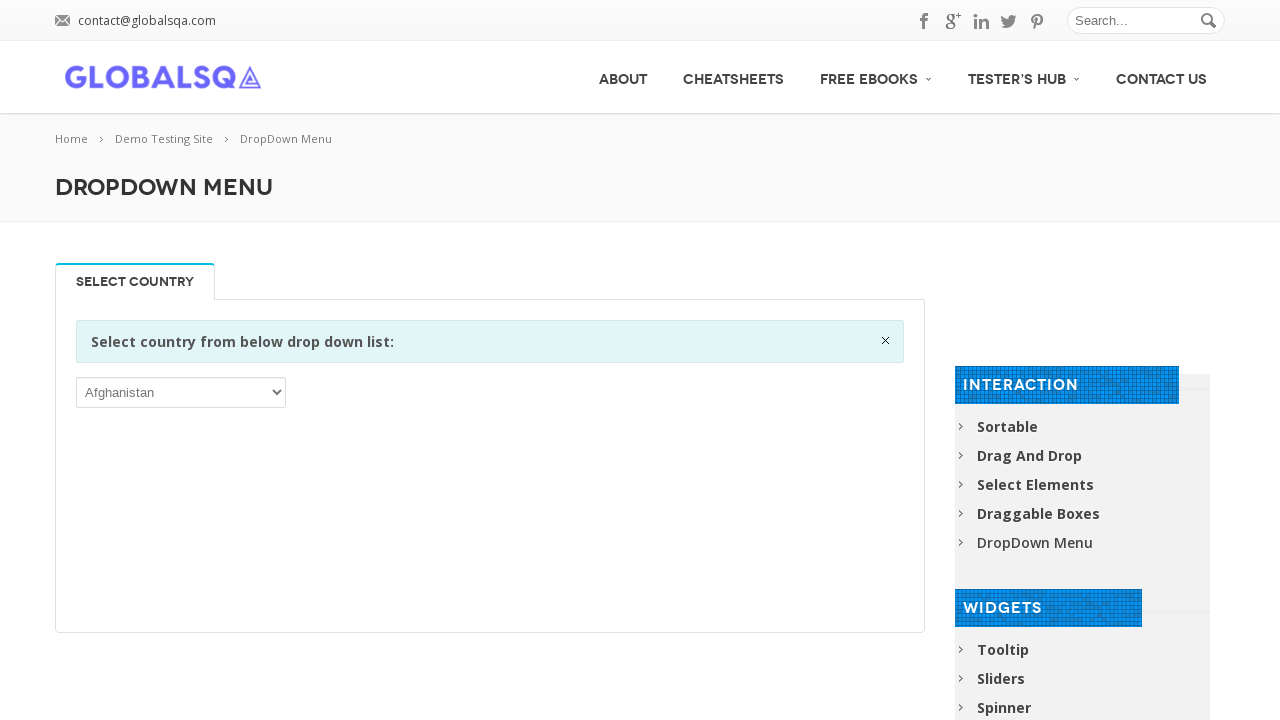

Navigated to GlobalSQA dropdown menu demo site
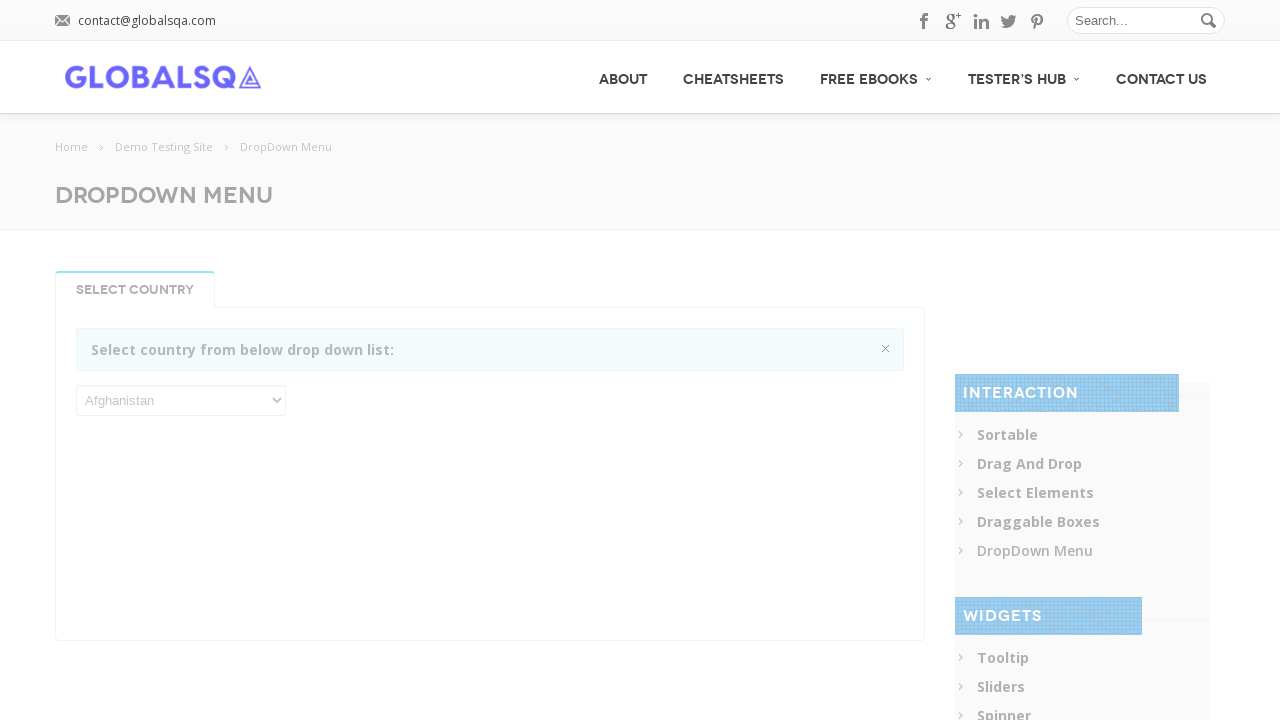

Selected 'India' from the country dropdown menu on select
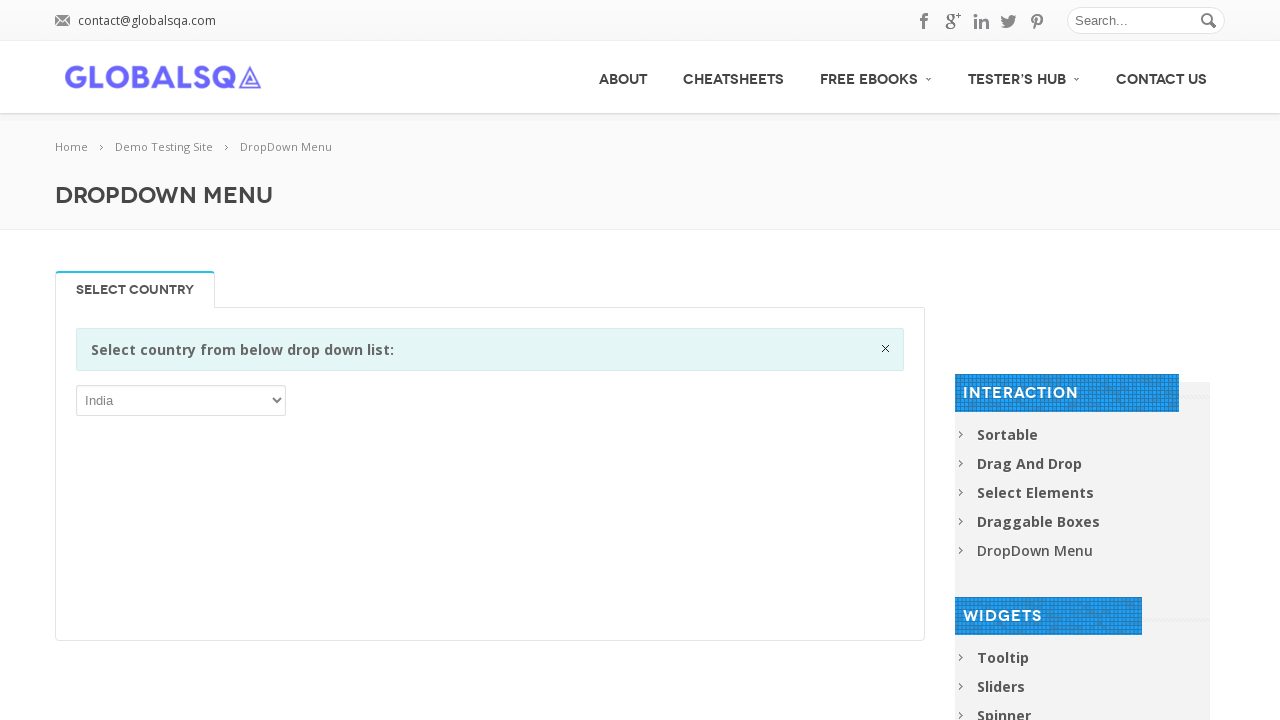

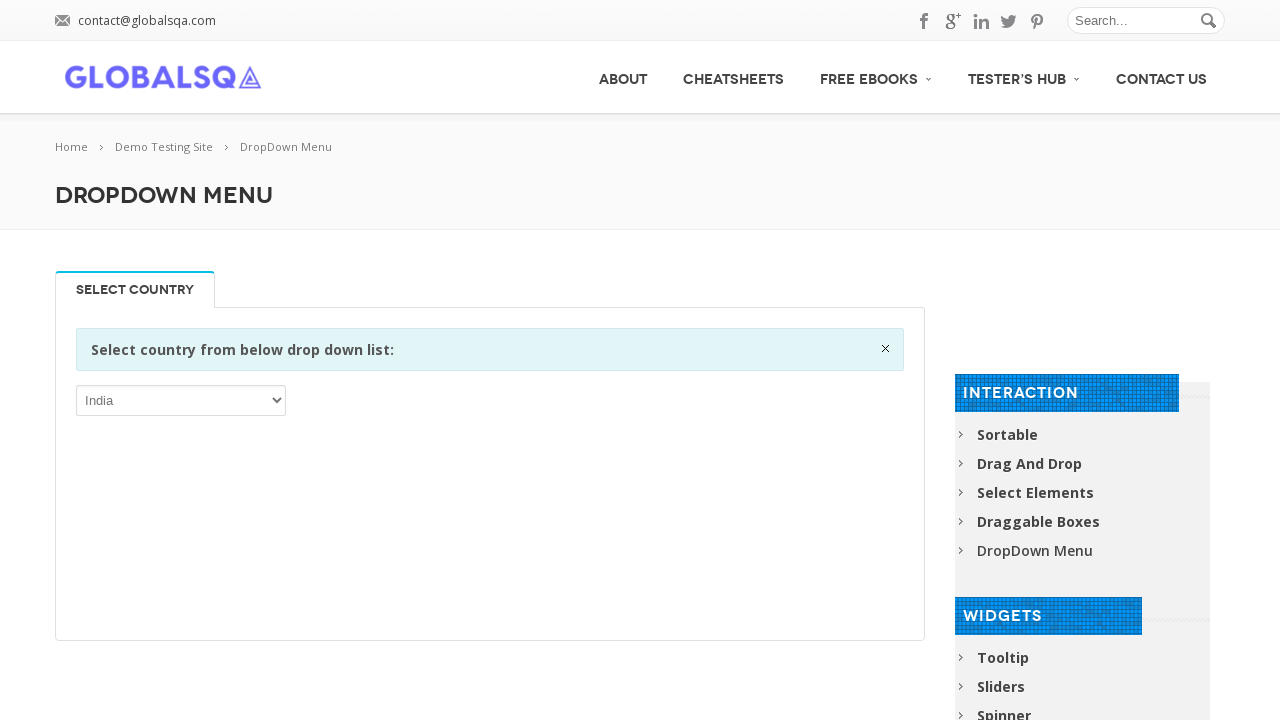